Tests calendar/date picker widget interaction by clicking the datepicker input to open the calendar dialog and attempting to navigate to a specific month/year. The test validates behavior when selecting an invalid date (February 30th).

Starting URL: https://seleniumpractise.blogspot.com/2016/08/how-to-handle-calendar-in-selenium.html

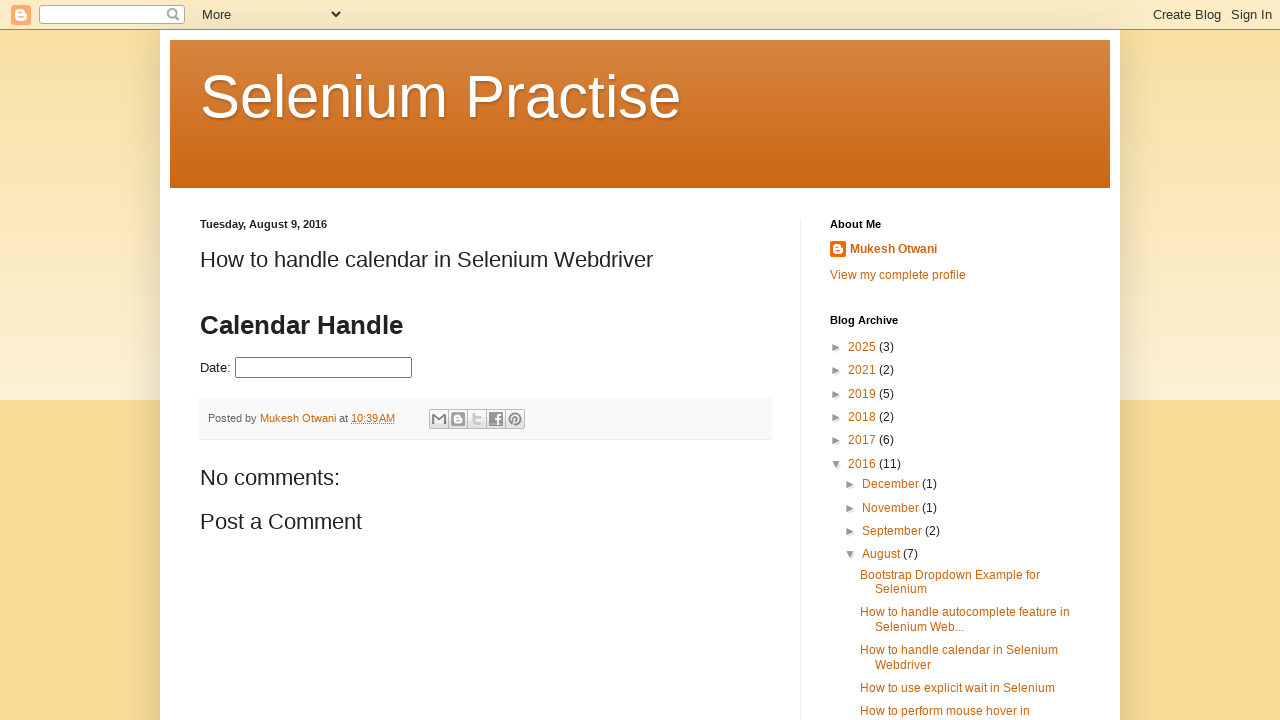

Clicked on datepicker input to open calendar dialog at (324, 368) on #datepicker
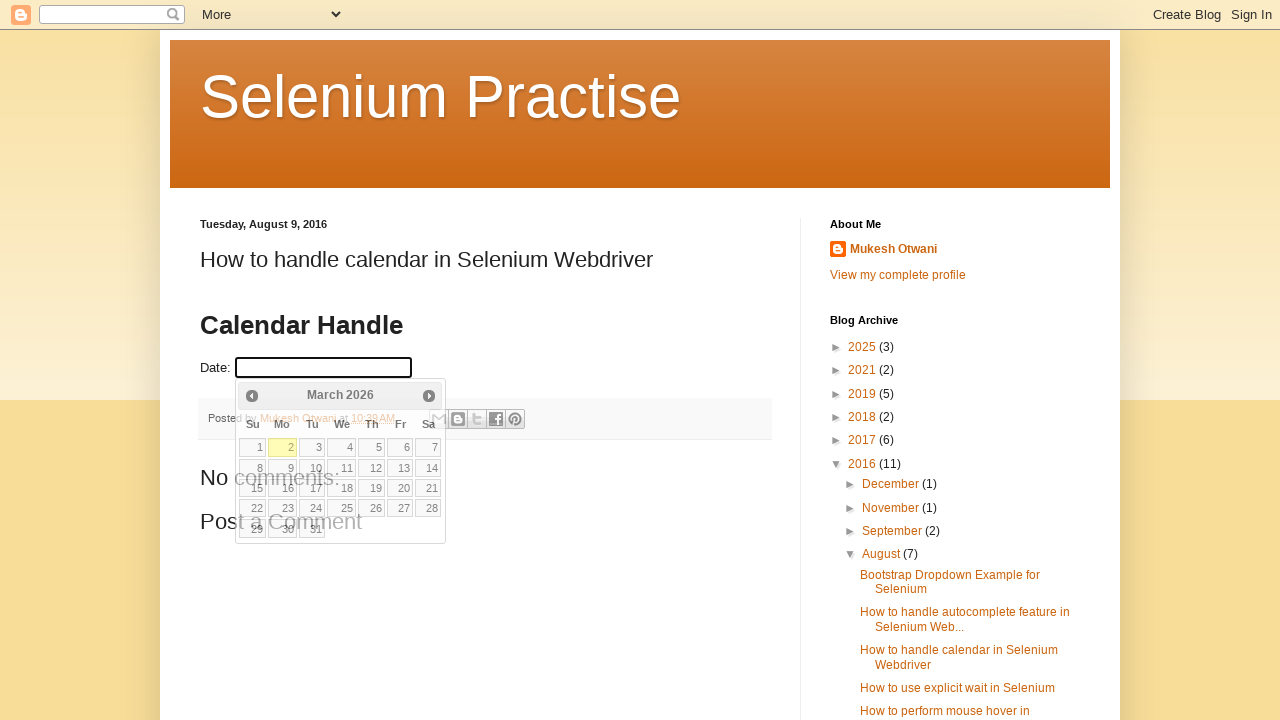

Calendar popup became visible
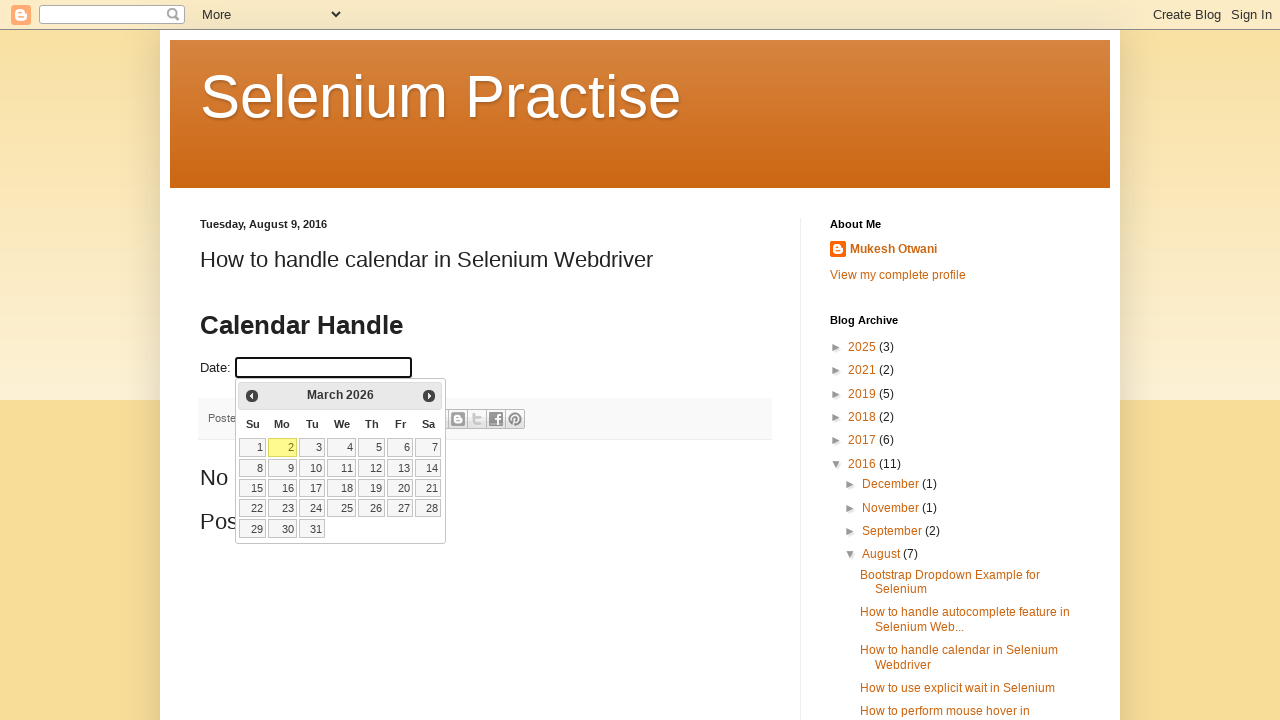

Date validation failed: February 30th is invalid (max 29 days)
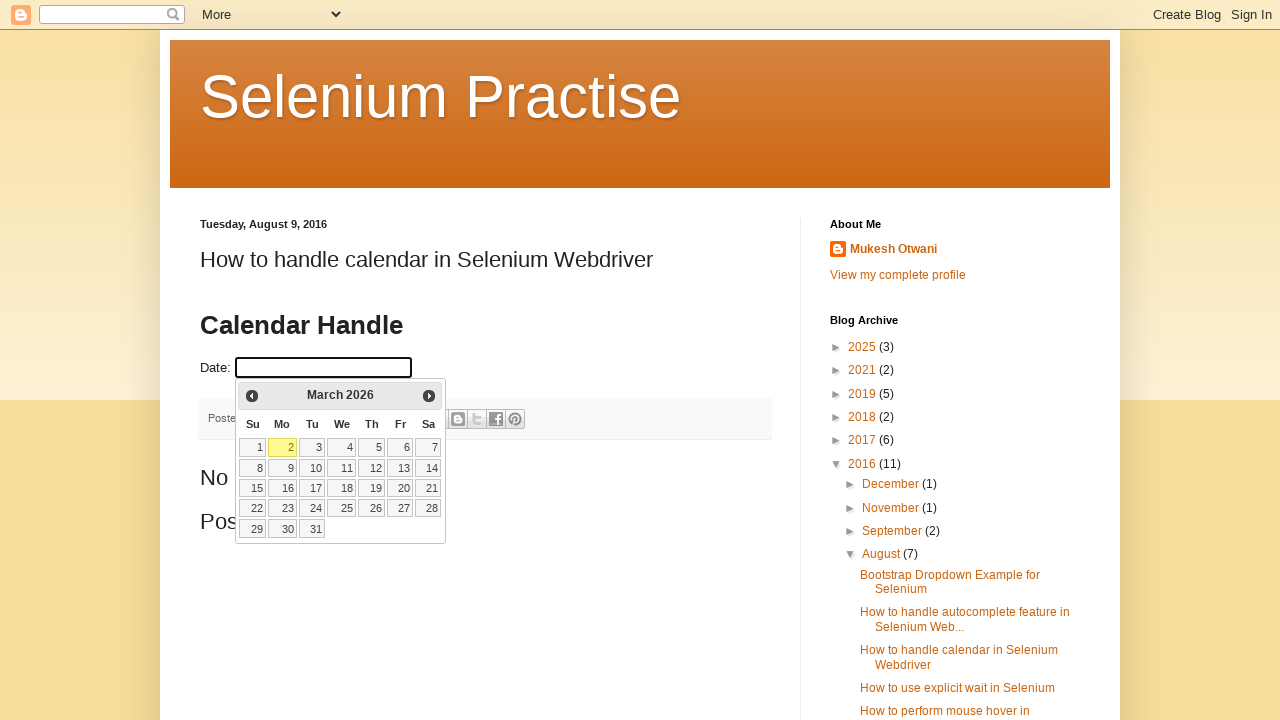

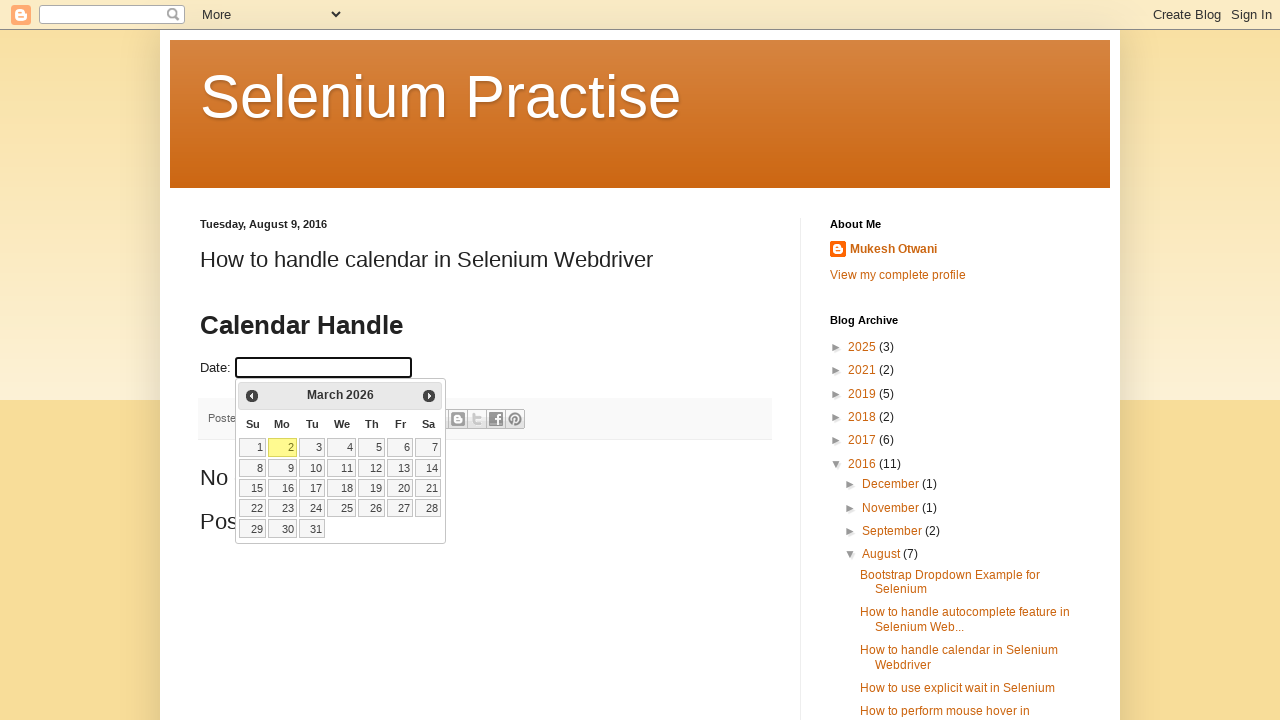